Tests drag and drop functionality within an iframe by dragging an element and dropping it onto a target element

Starting URL: https://jqueryui.com/droppable/

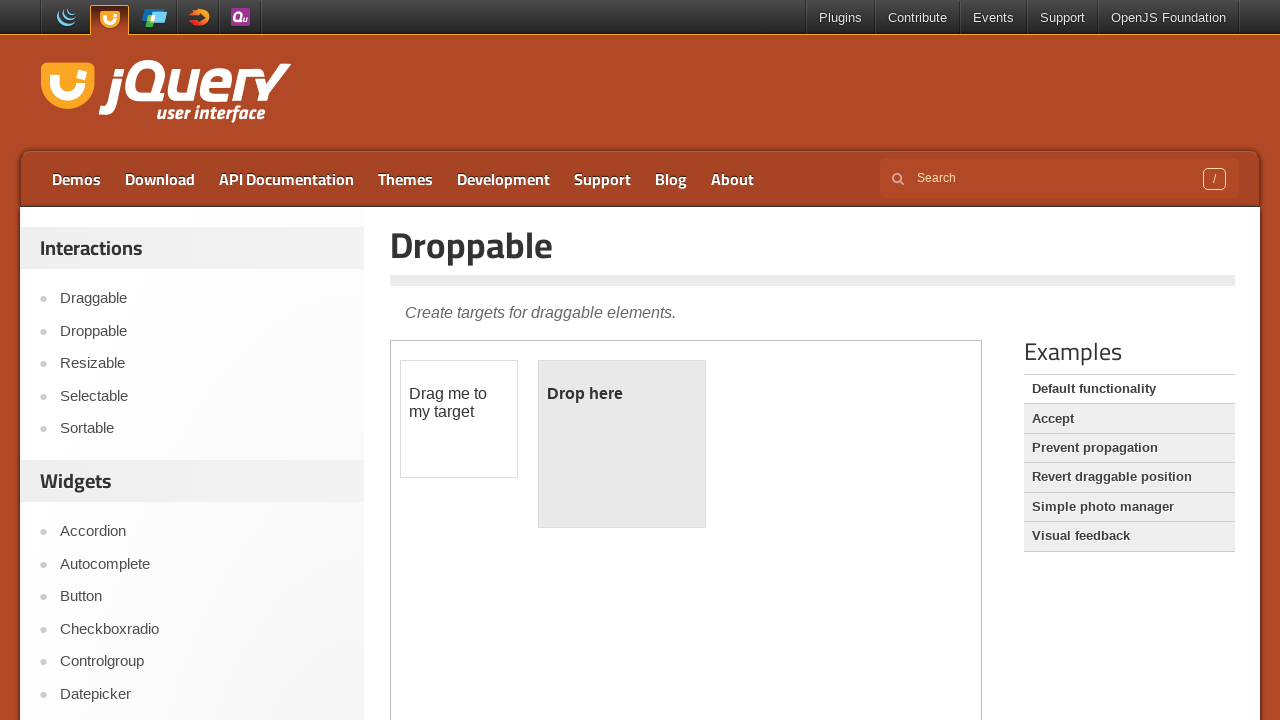

Located iframe with demo-frame class
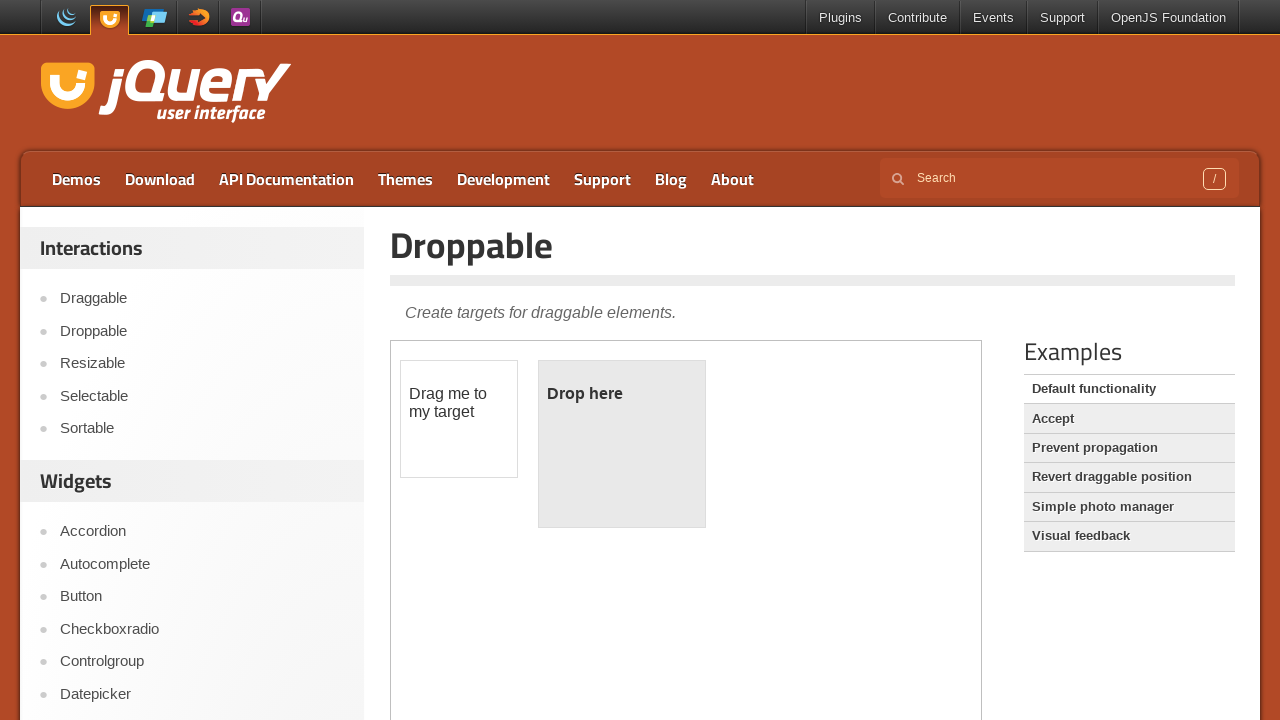

Located draggable element with id 'draggable' in iframe
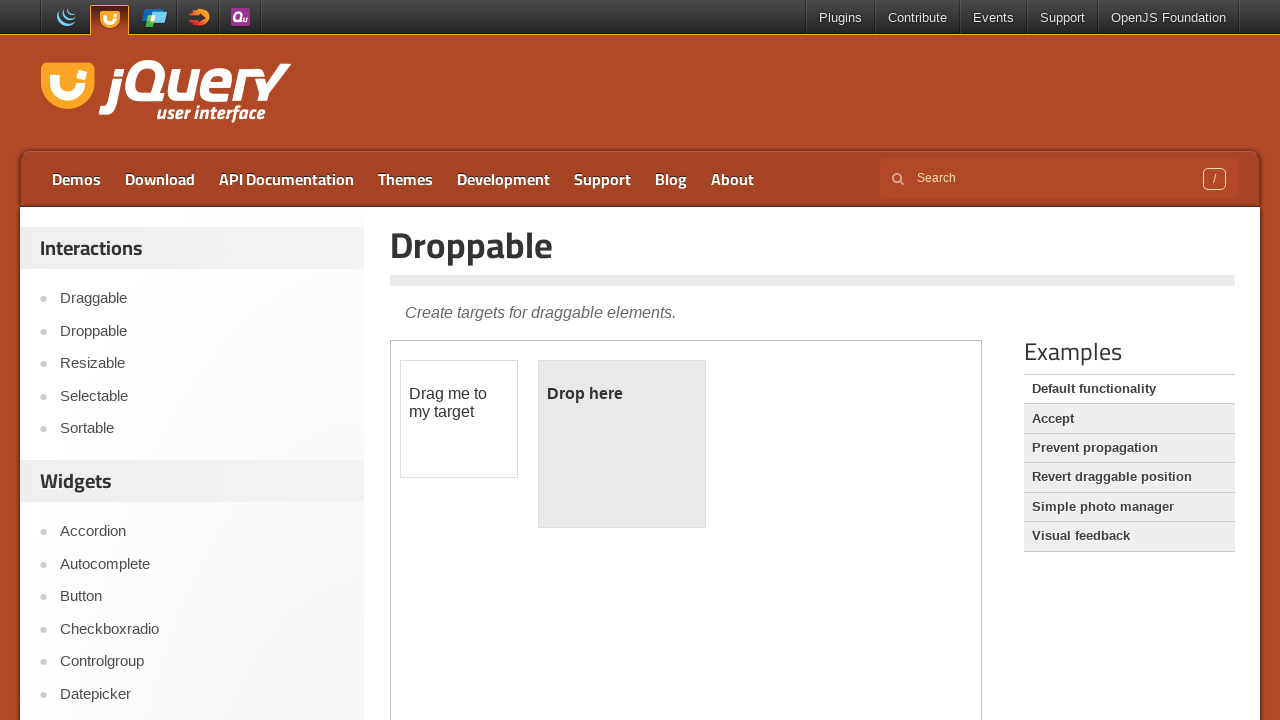

Located droppable target element with id 'droppable' in iframe
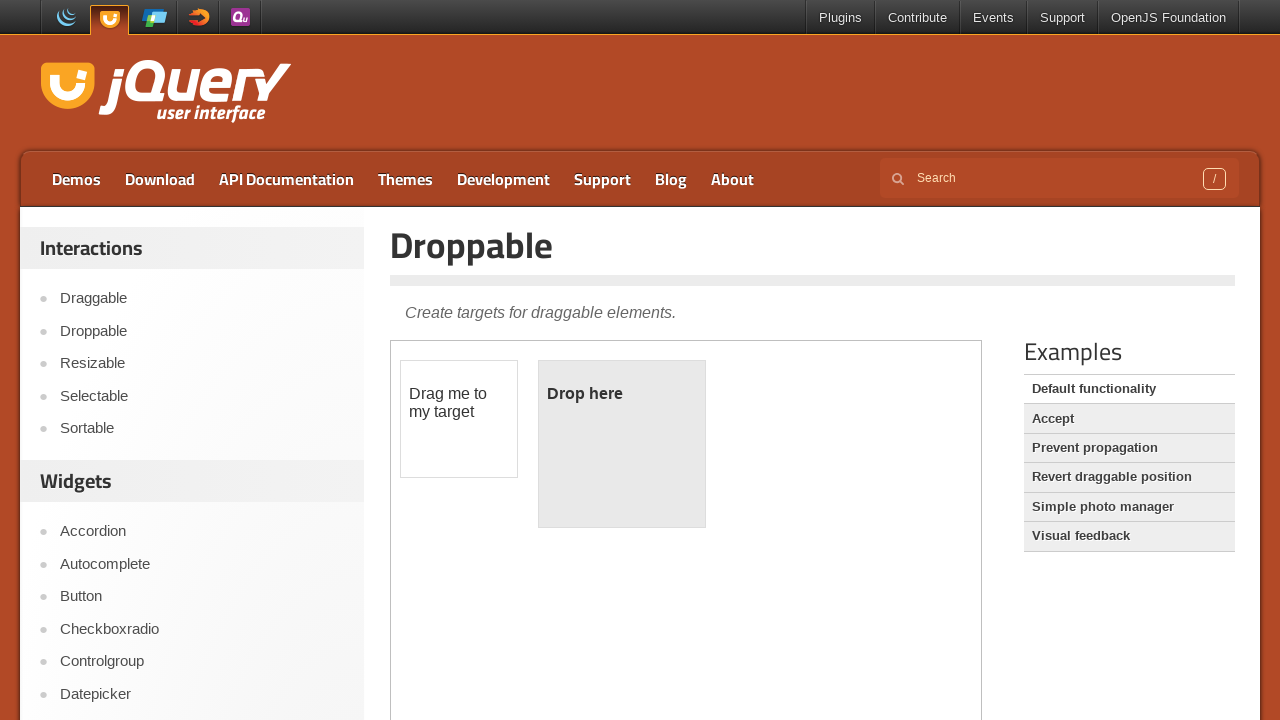

Dragged element to droppable target within iframe at (622, 444)
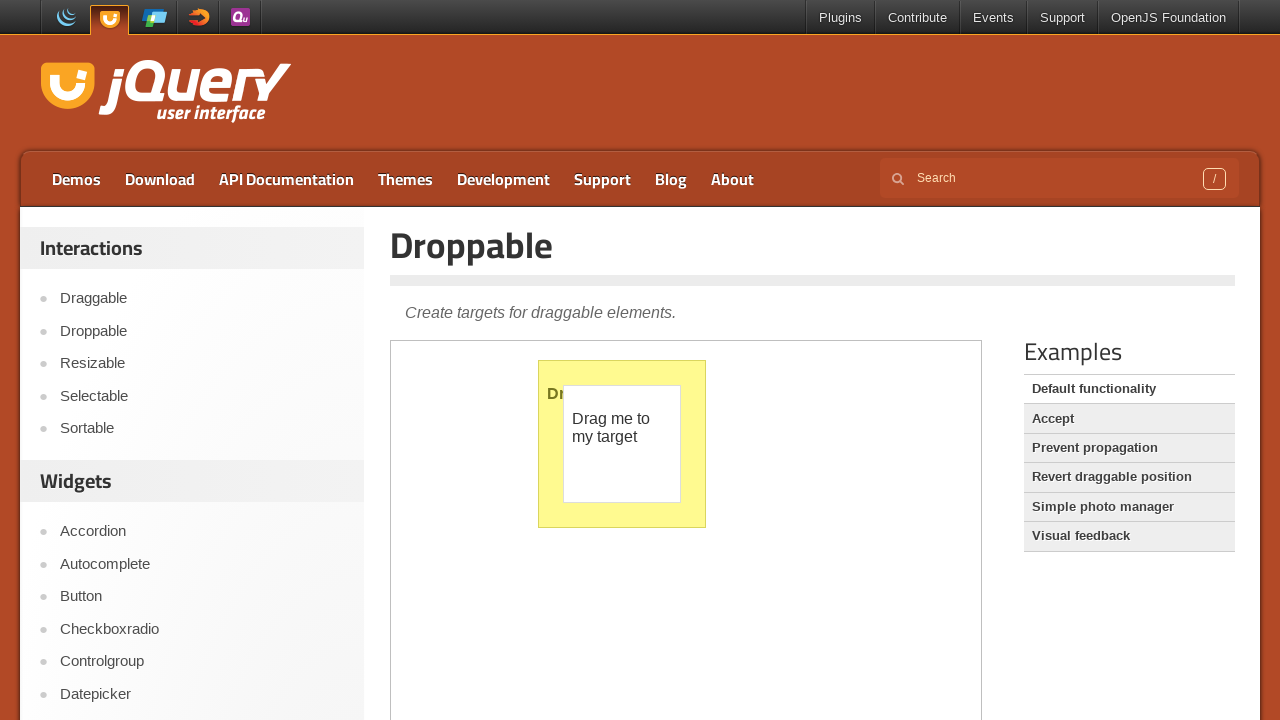

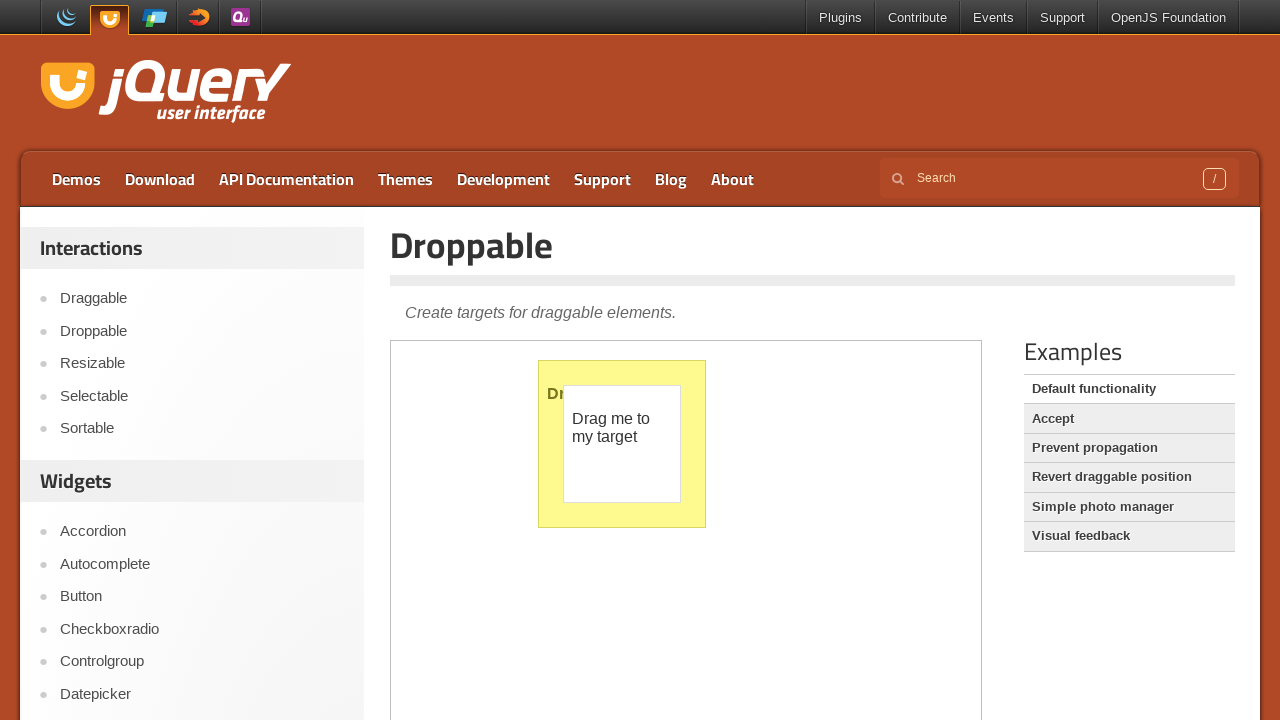